Tests dynamic loading by clicking Start button and waiting for content to load with a 10-second timeout

Starting URL: https://automationfc.github.io/dynamic-loading/

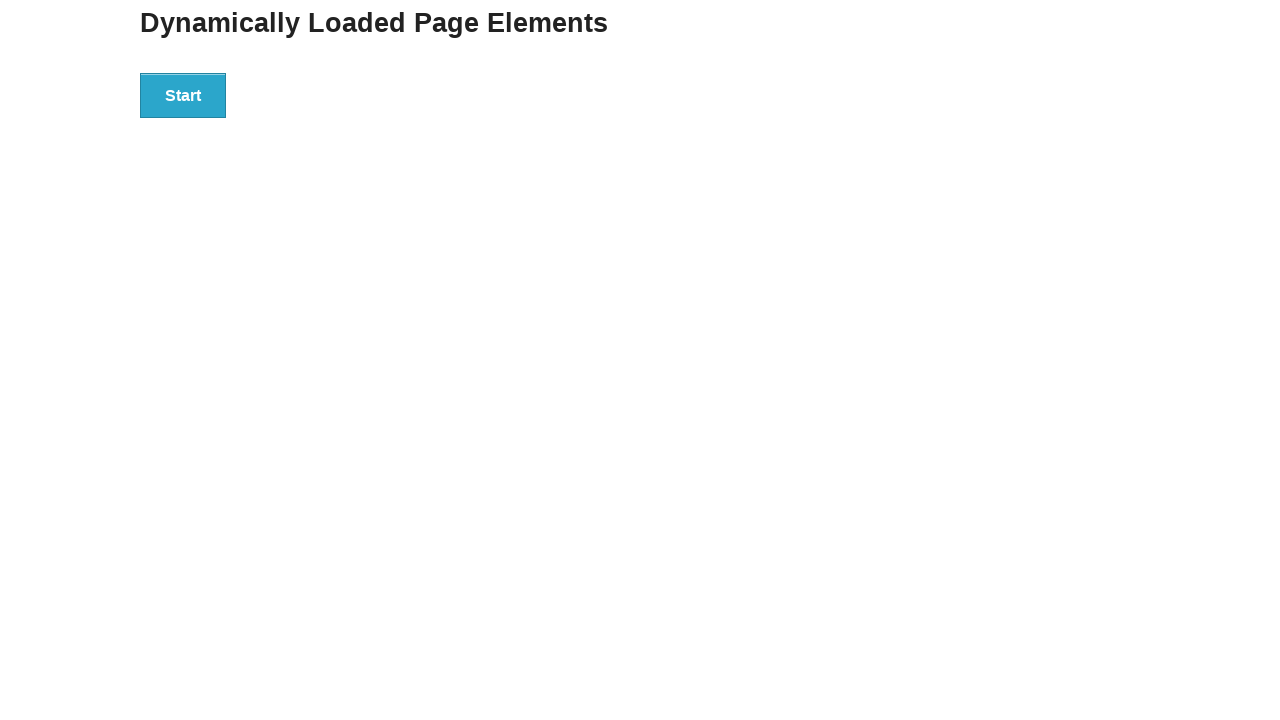

Clicked Start button to initiate dynamic loading at (183, 95) on xpath=//button[text()='Start']
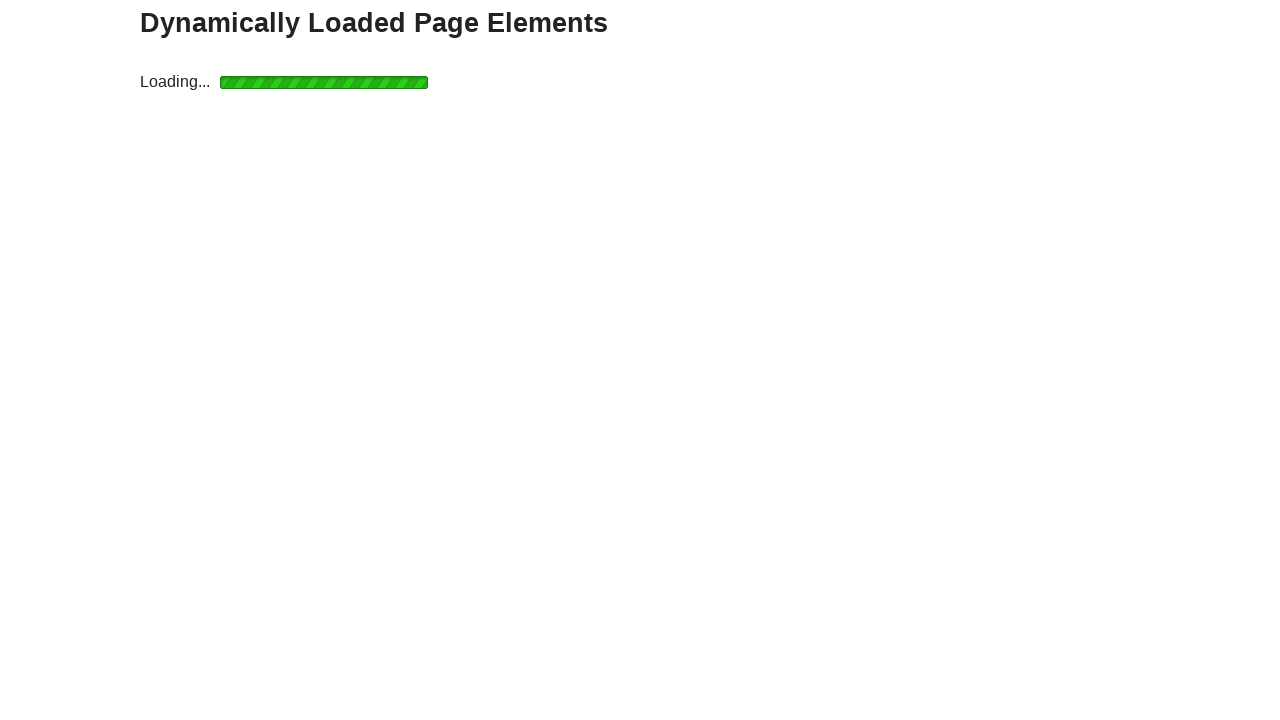

Loading icon appeared
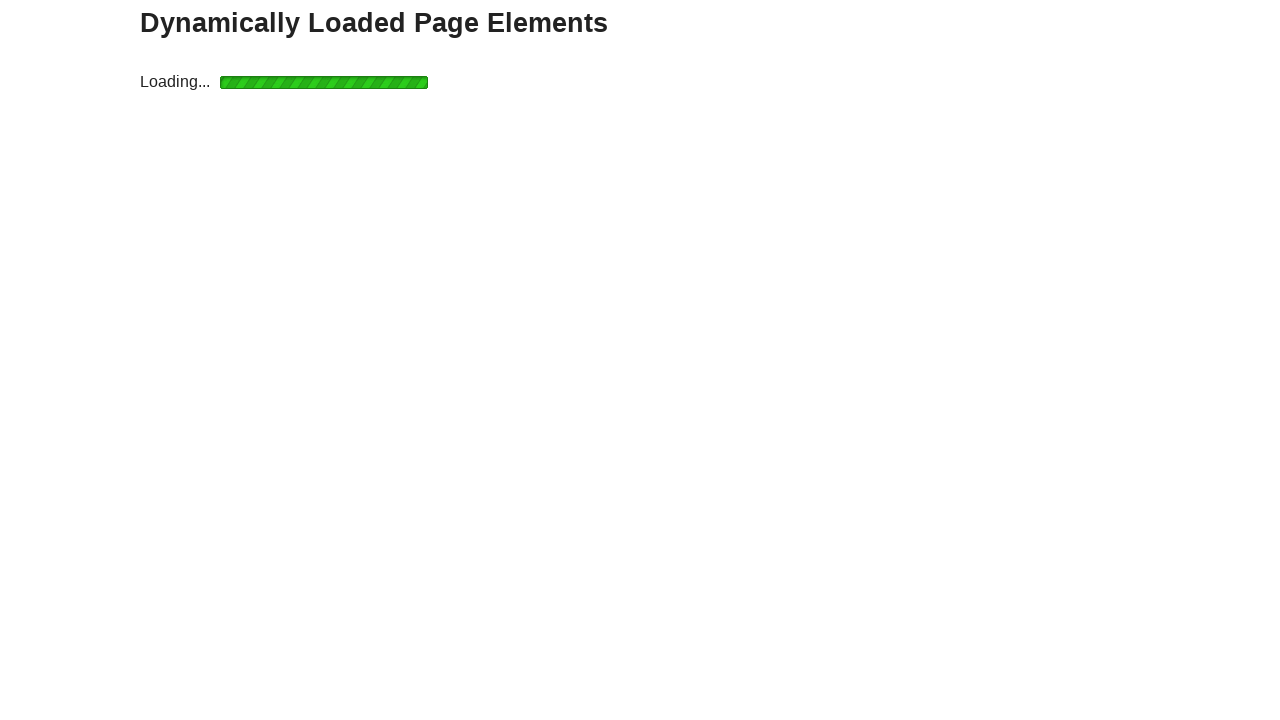

Loading icon disappeared, content finished loading
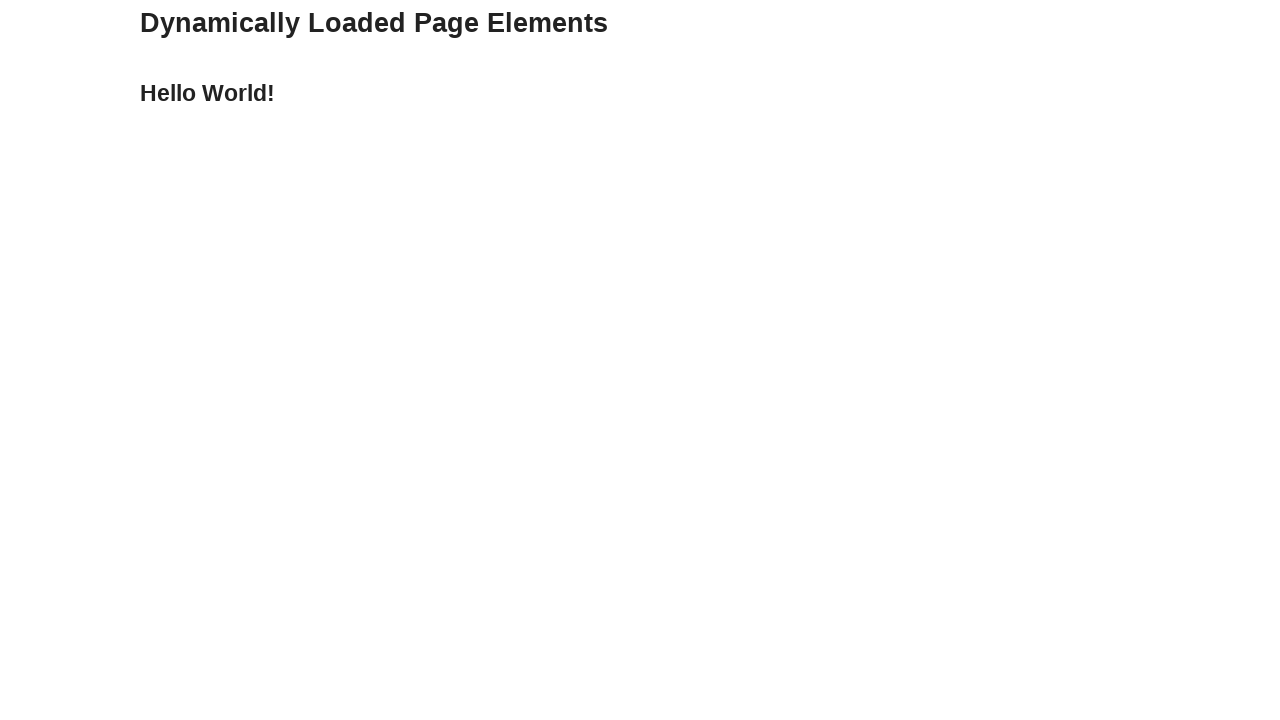

Result text element loaded and is visible
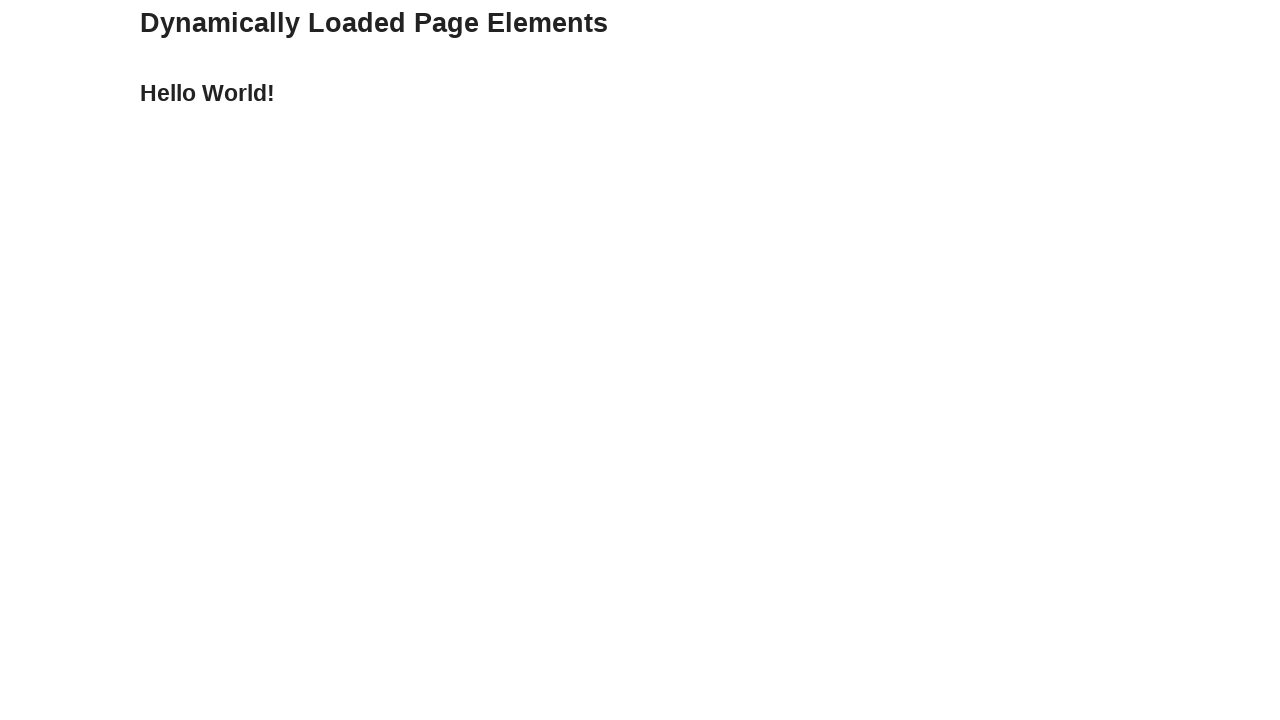

Verified result text displays 'Hello World!' as expected
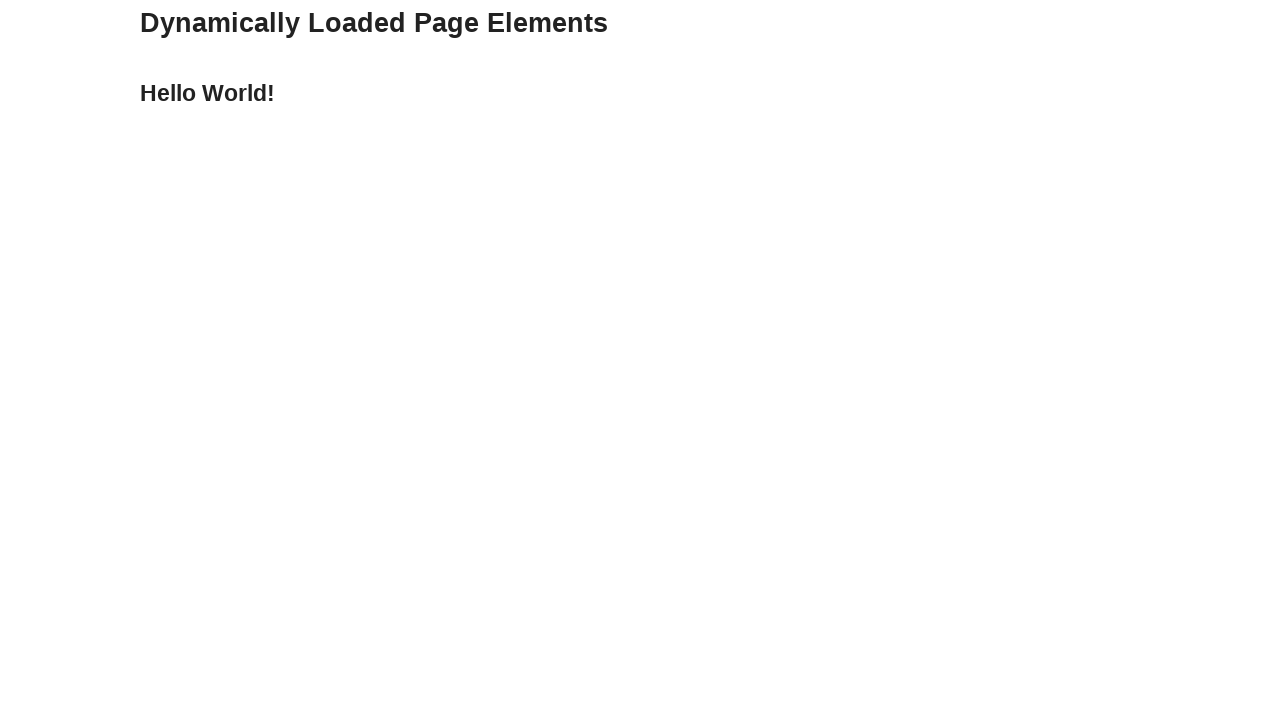

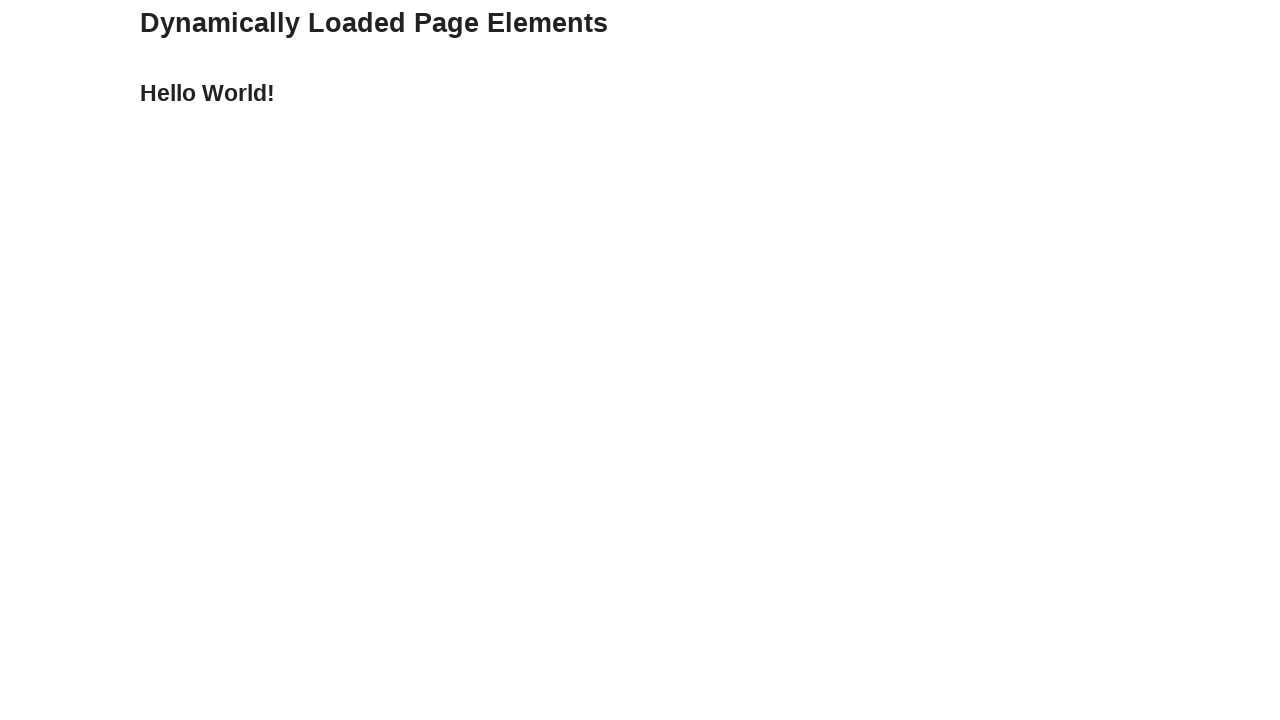